Tests a todo list application by adding tasks, checking a task as complete, and deleting tasks using the delete button and confirmation dialog.

Starting URL: https://todomakers.vercel.app/

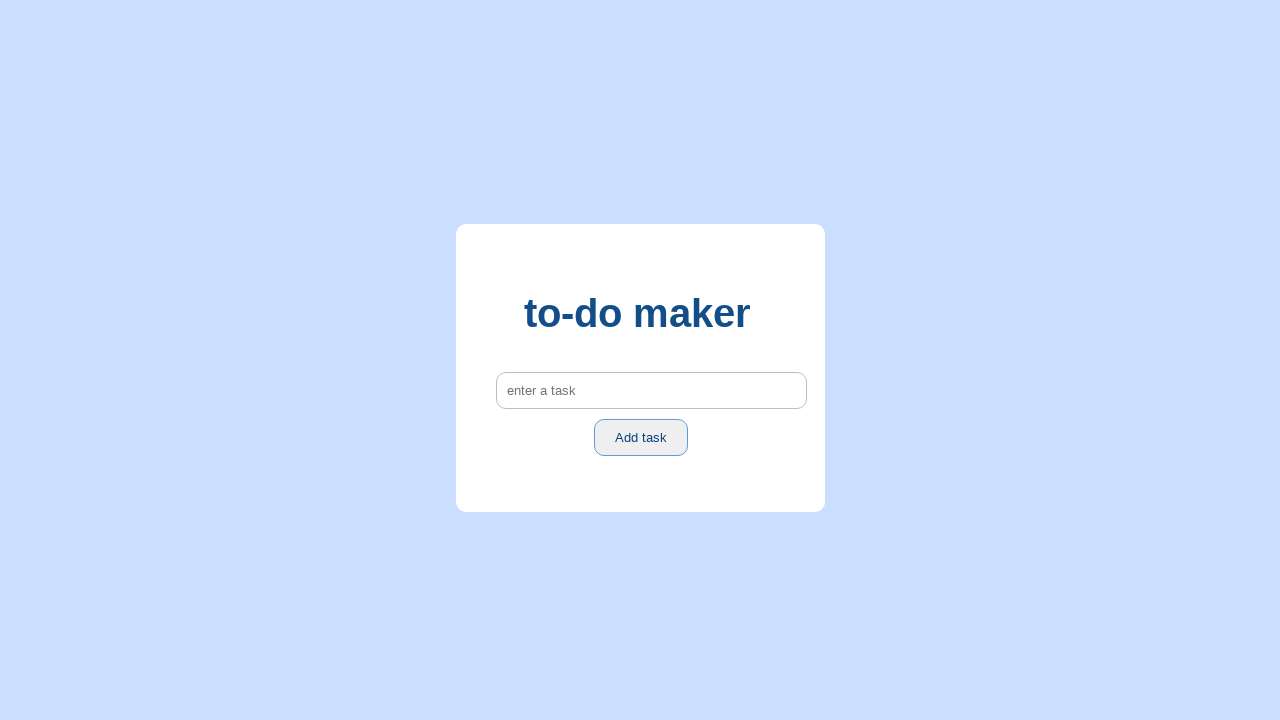

Clicked on task input field at (651, 391) on internal:attr=[placeholder="enter a task"i]
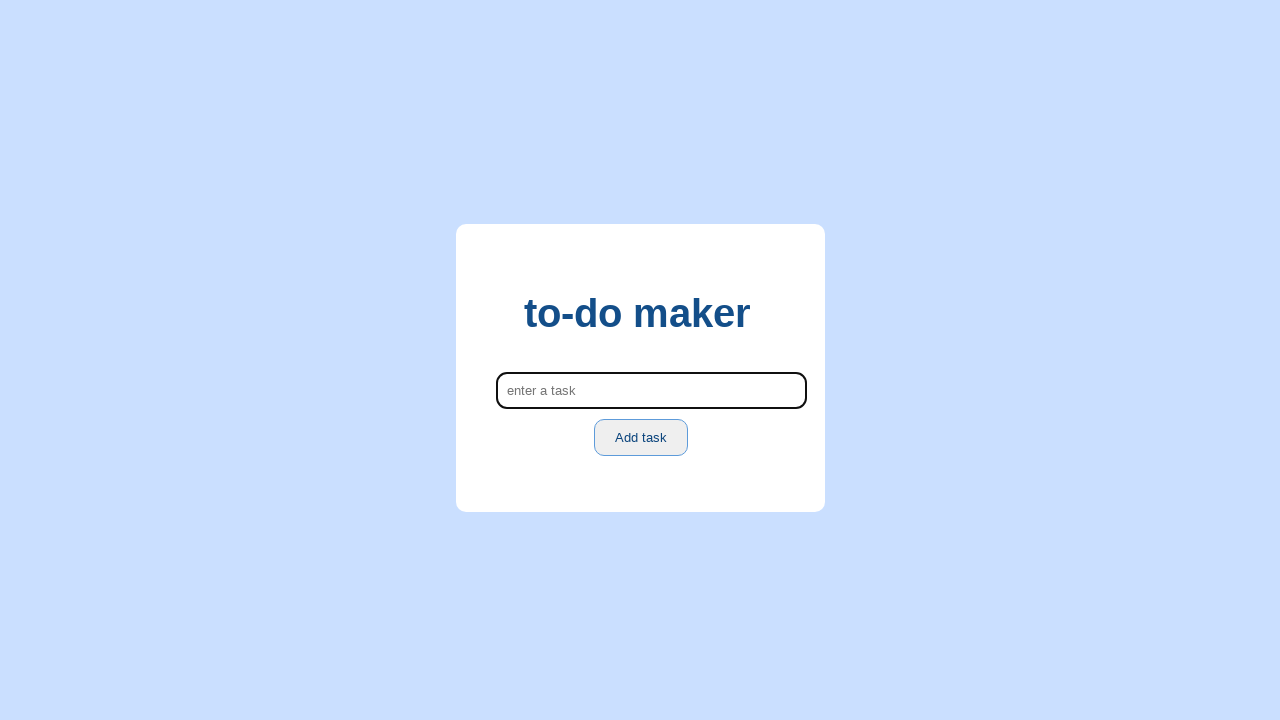

Filled task input with 'Buy groceries' on internal:attr=[placeholder="enter a task"i]
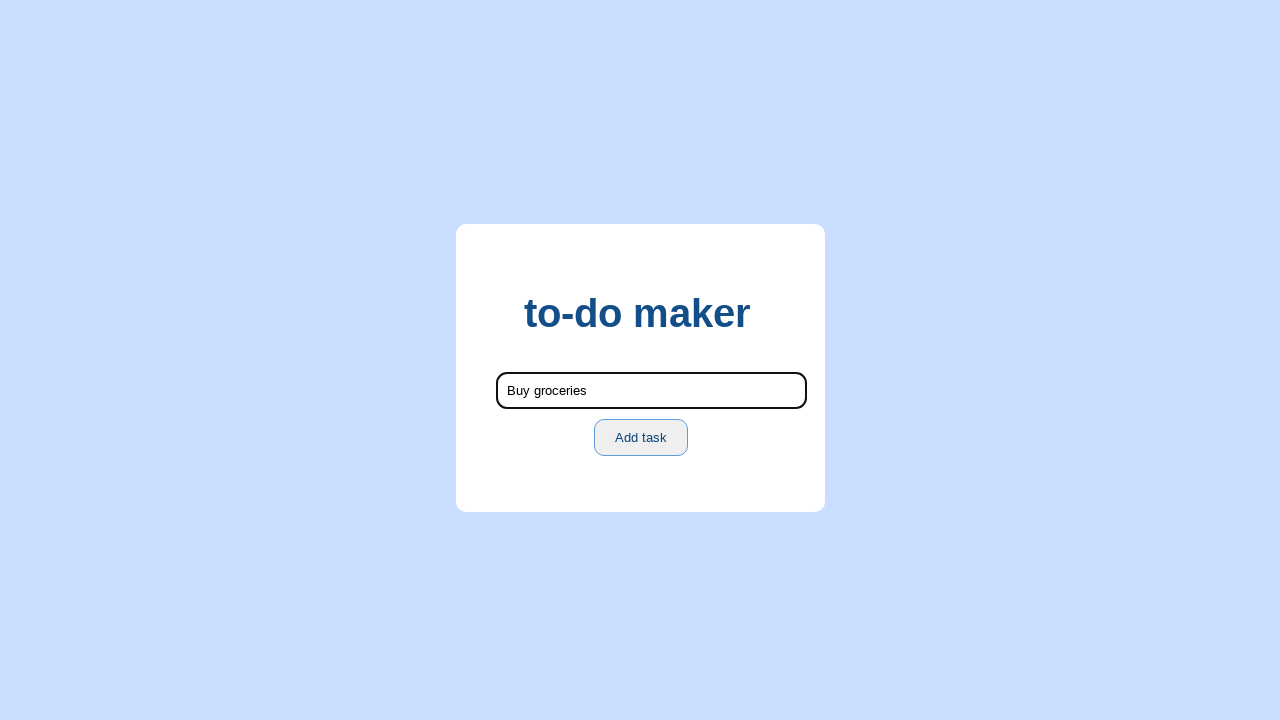

Clicked Add task button to add first task at (641, 438) on internal:role=button[name="Add task"i]
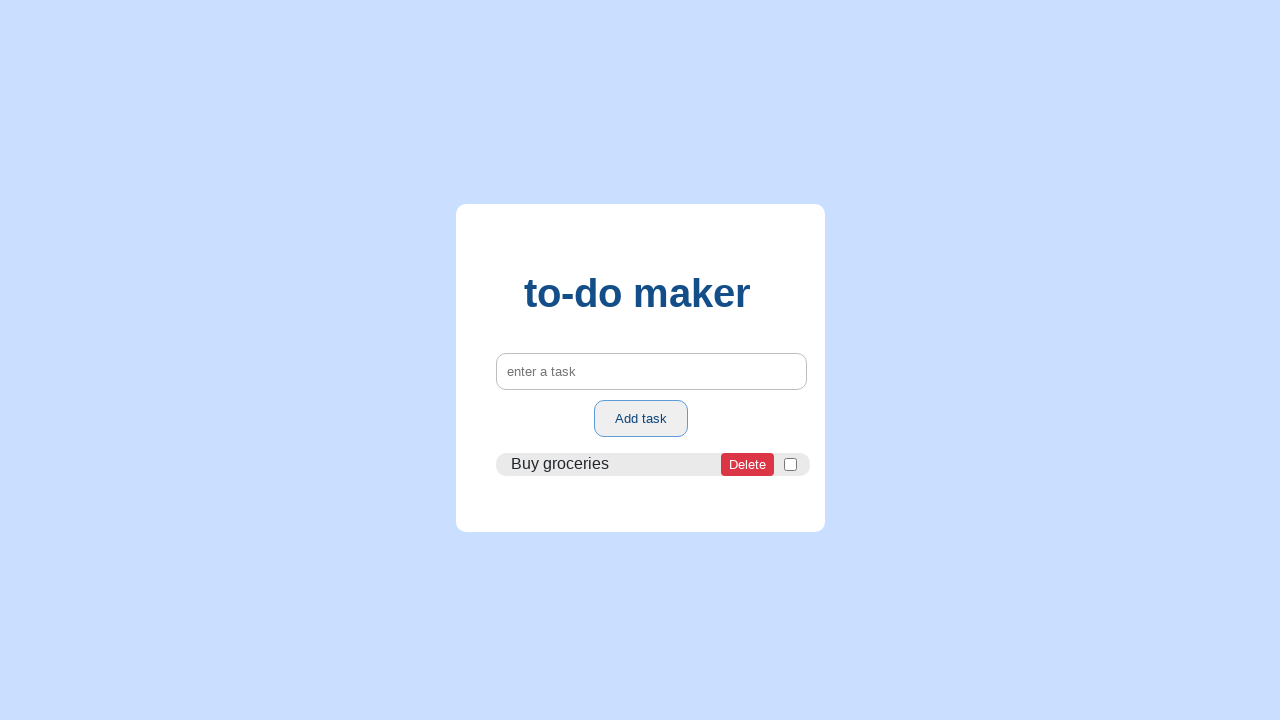

Clicked on task input field again at (651, 371) on internal:attr=[placeholder="enter a task"i]
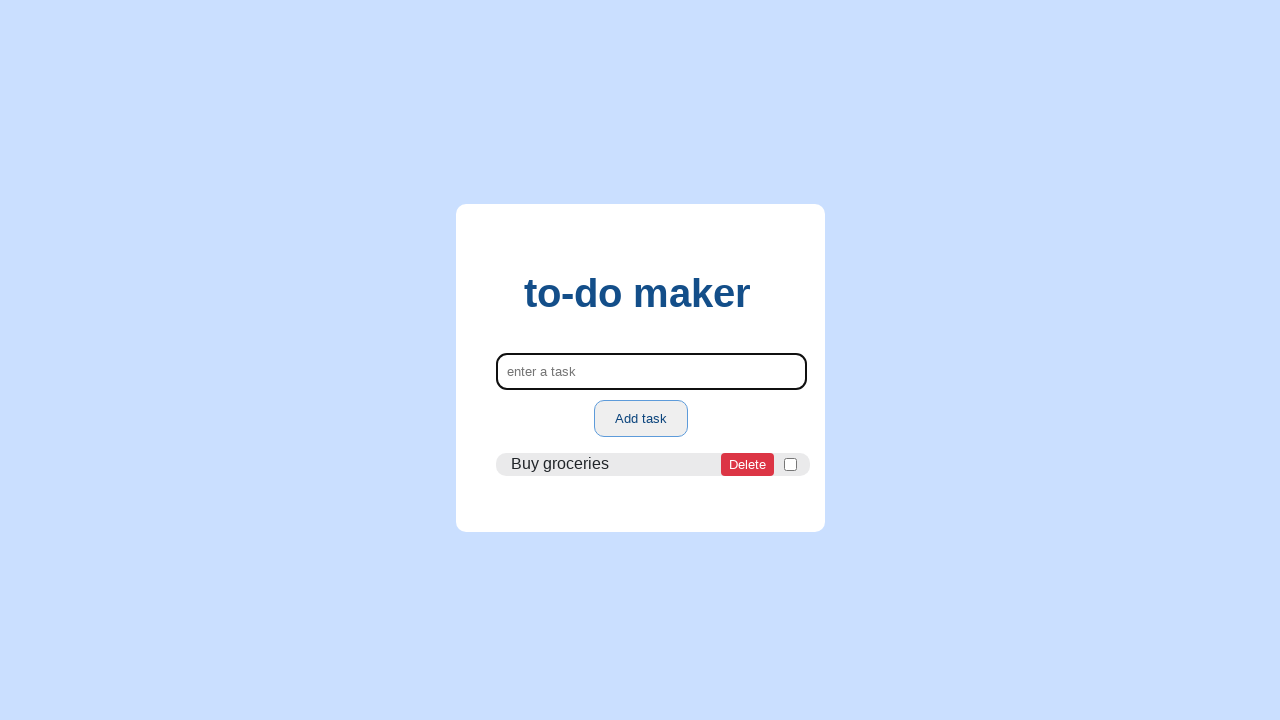

Filled task input with 'Complete homework' on internal:attr=[placeholder="enter a task"i]
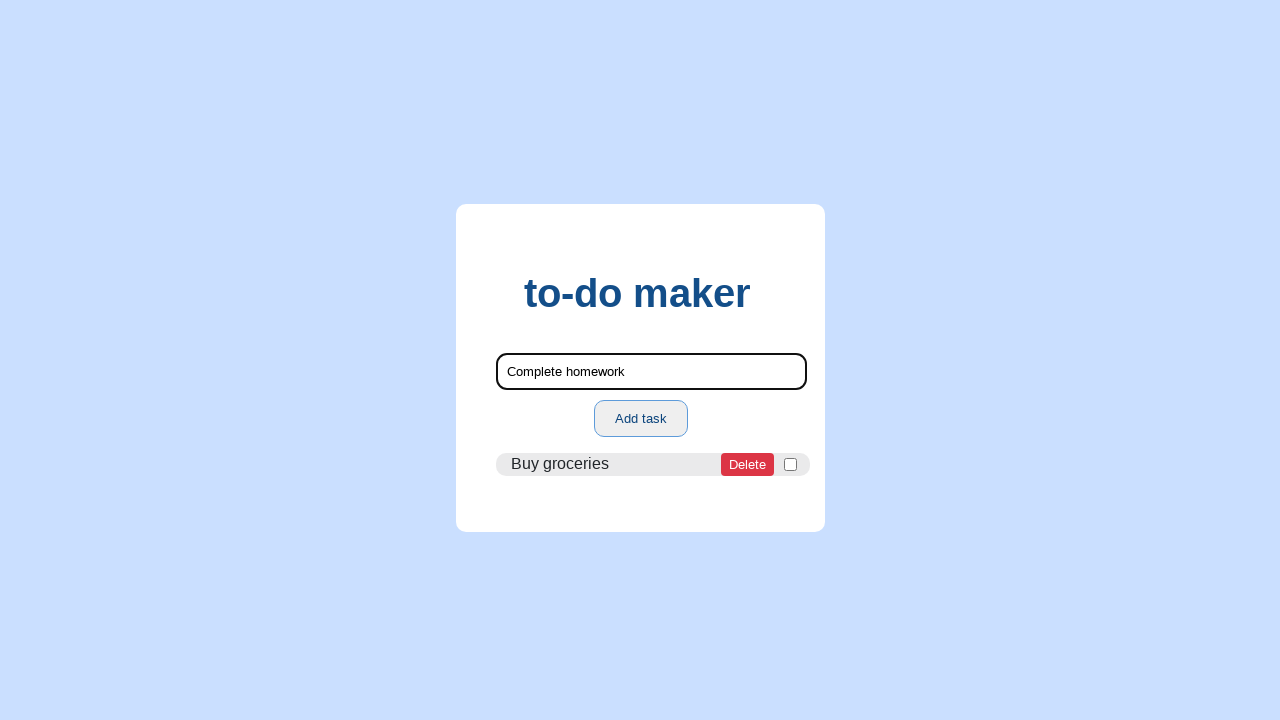

Clicked Add task button to add second task at (641, 418) on internal:role=button[name="Add task"i]
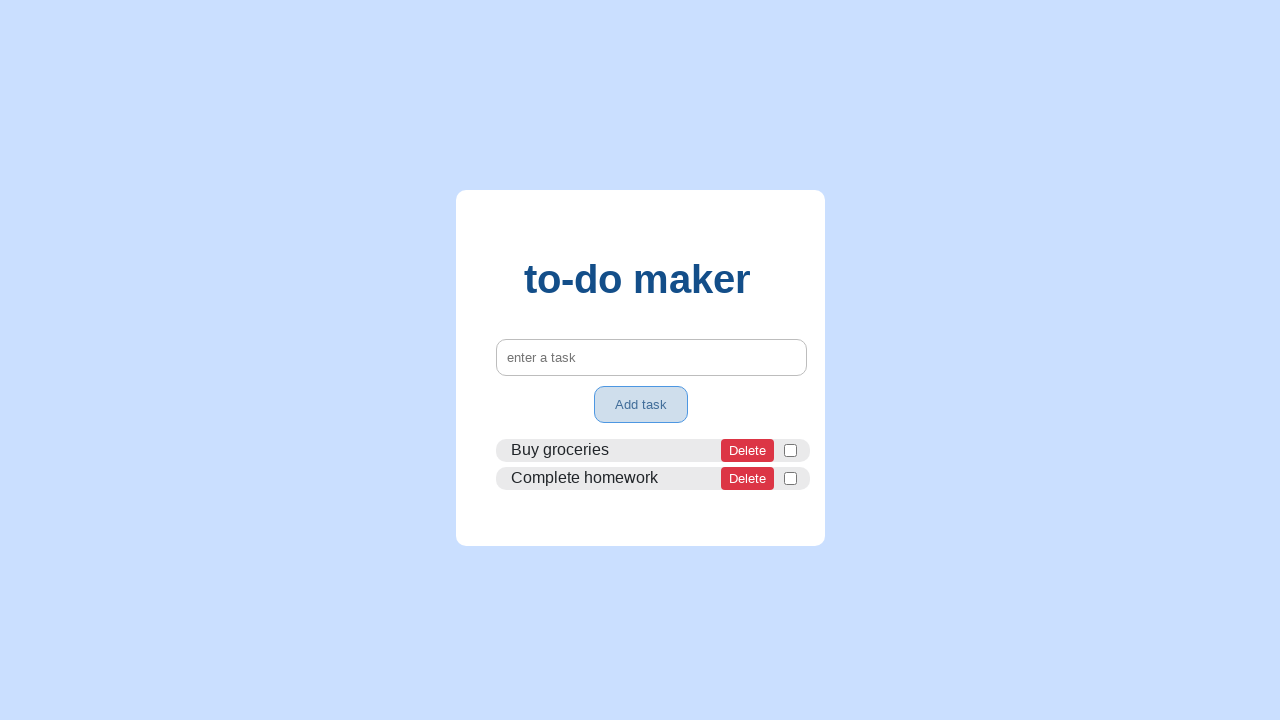

Checked checkbox for 'Complete homework' task to mark as complete at (790, 478) on li >> internal:has-text="Complete homework"i >> internal:role=checkbox
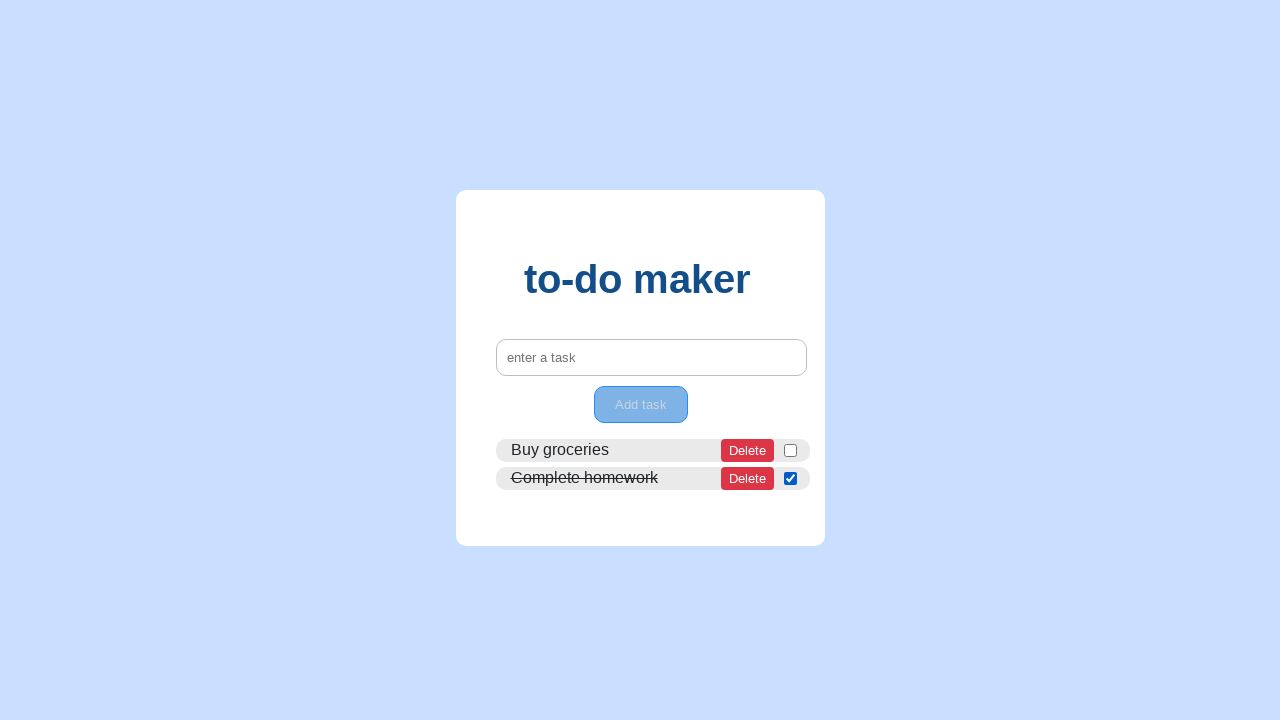

Clicked delete button on 'Buy groceries' task at (747, 450) on li >> internal:has-text="Buy groceries"i >> internal:role=button
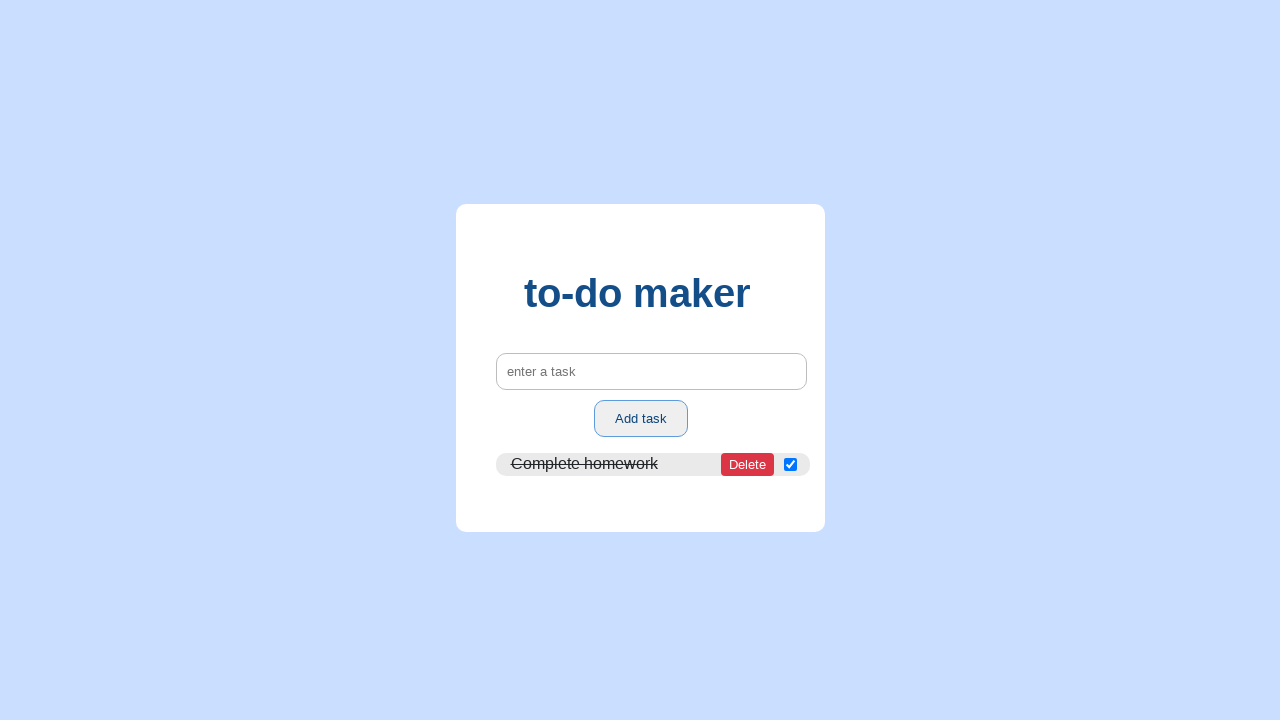

Confirmed deletion by clicking Delete button in confirmation dialog at (747, 464) on internal:role=button[name="Delete"i]
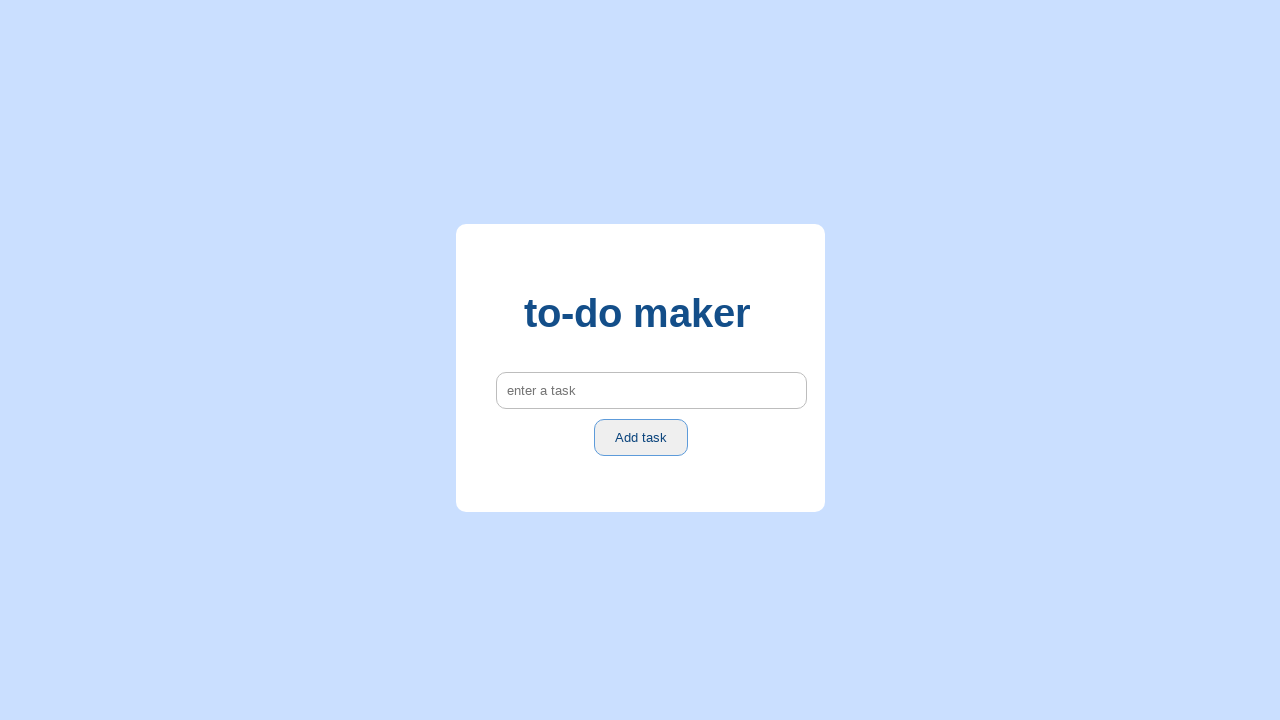

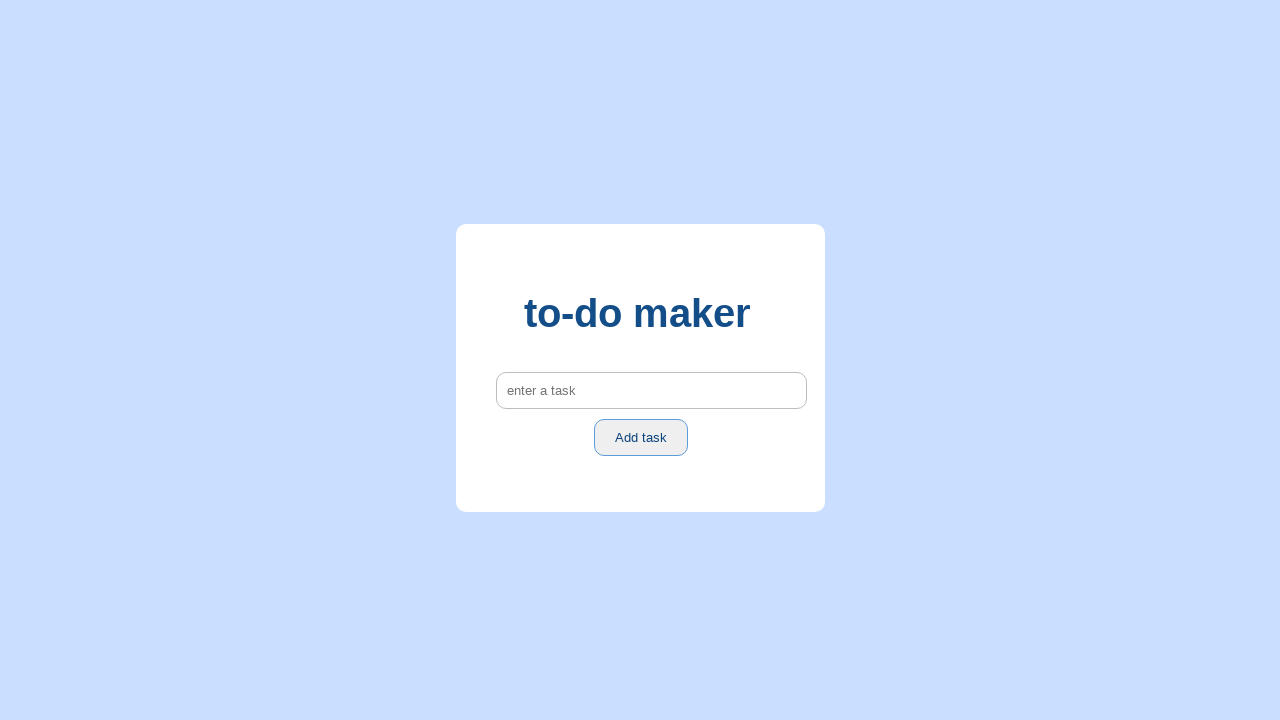